Tests filtering to display all todo items after applying other filters

Starting URL: https://demo.playwright.dev/todomvc

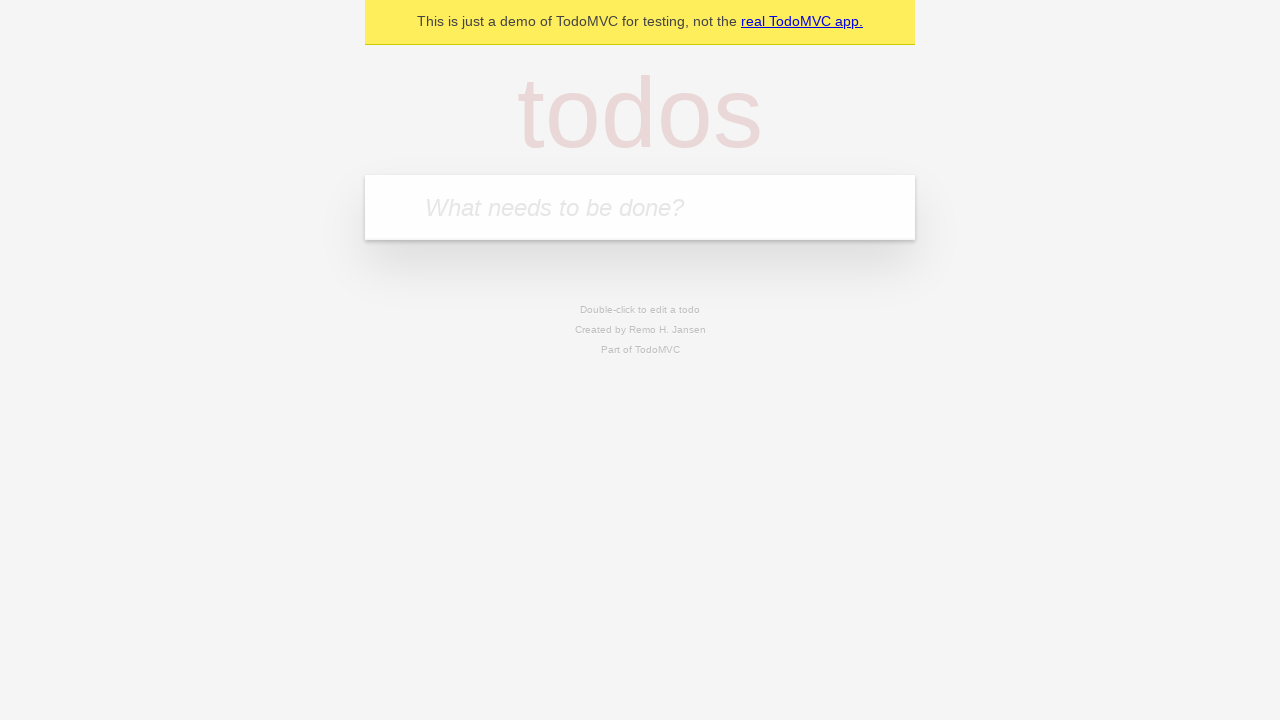

Filled todo input with 'buy some cheese' on internal:attr=[placeholder="What needs to be done?"i]
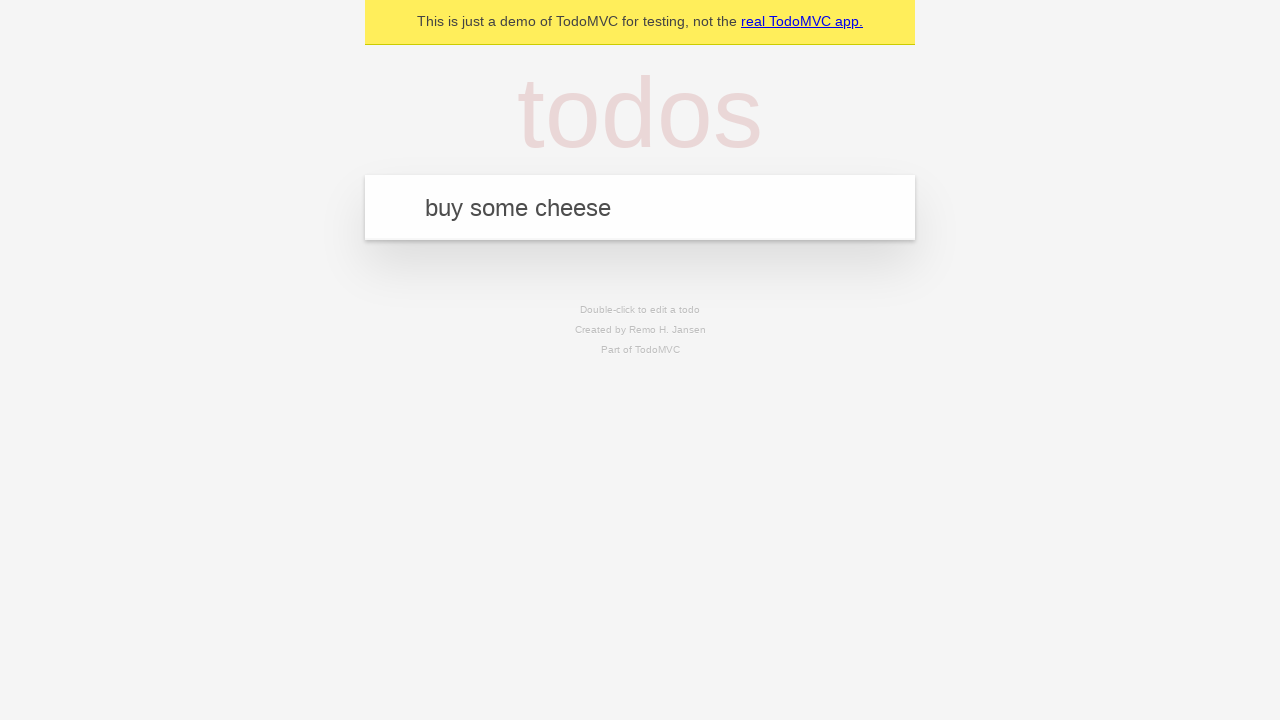

Pressed Enter to create todo 'buy some cheese' on internal:attr=[placeholder="What needs to be done?"i]
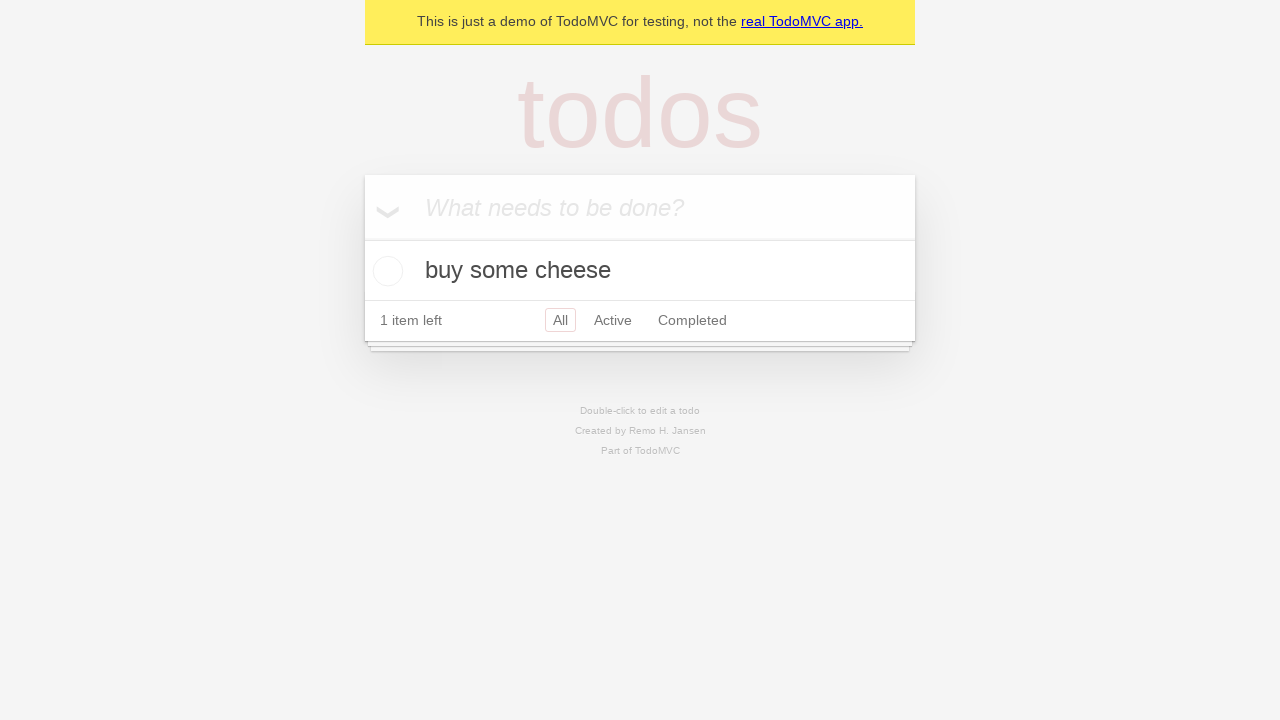

Filled todo input with 'feed the cat' on internal:attr=[placeholder="What needs to be done?"i]
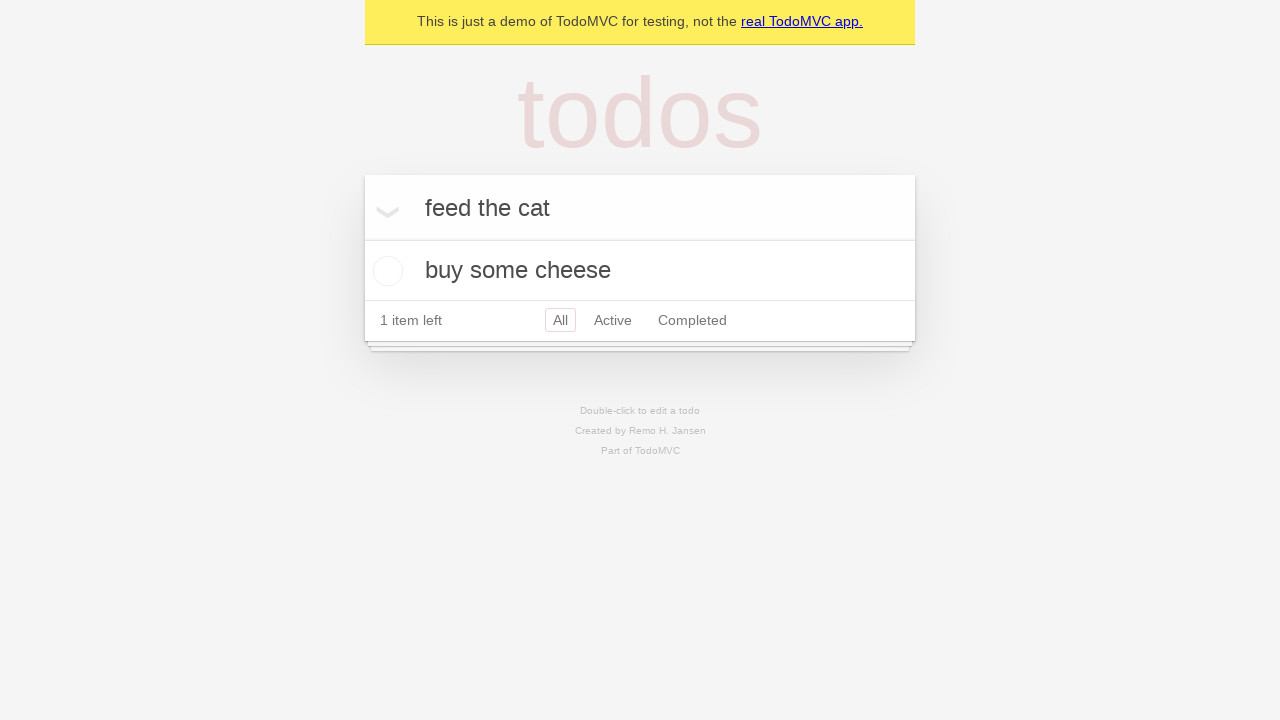

Pressed Enter to create todo 'feed the cat' on internal:attr=[placeholder="What needs to be done?"i]
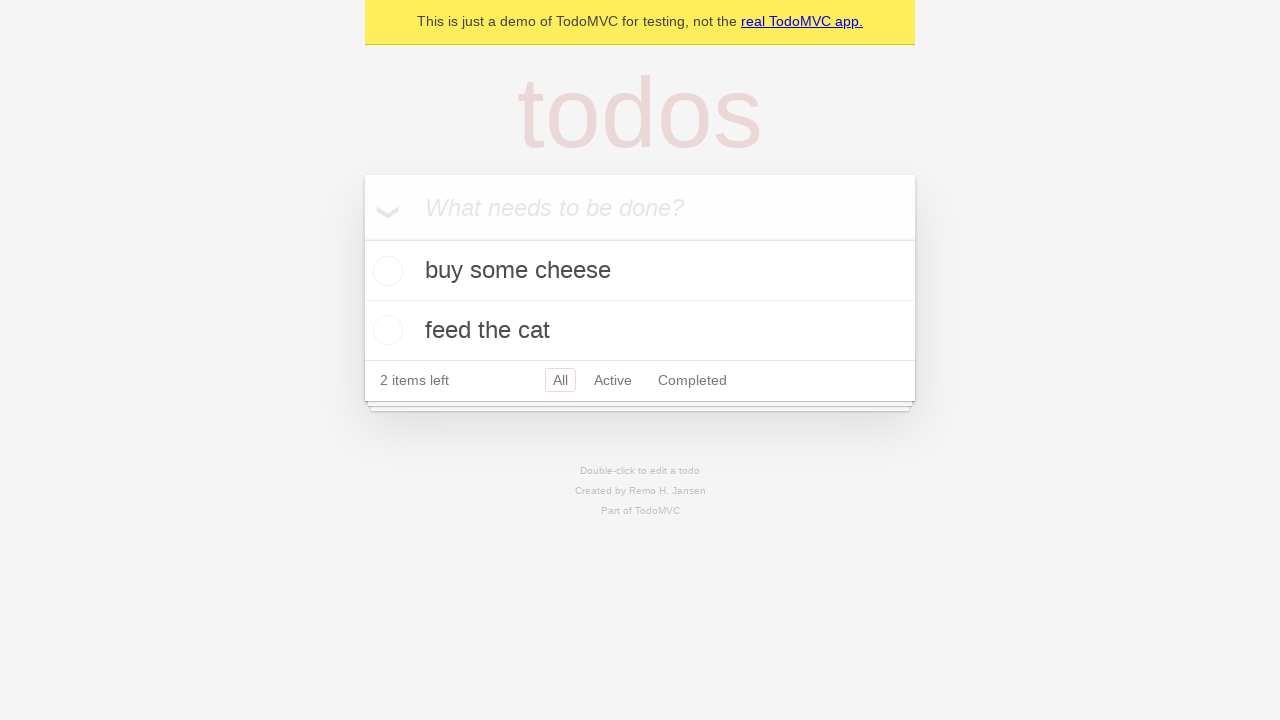

Filled todo input with 'book a doctors appointment' on internal:attr=[placeholder="What needs to be done?"i]
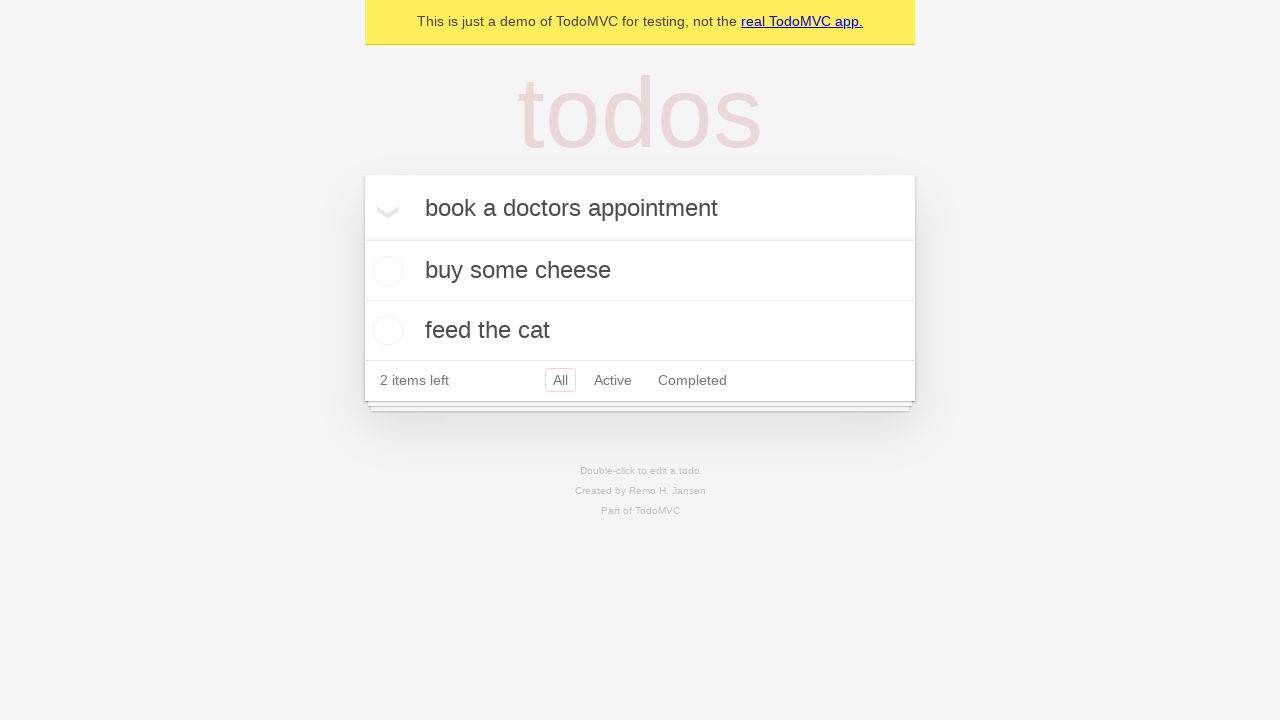

Pressed Enter to create todo 'book a doctors appointment' on internal:attr=[placeholder="What needs to be done?"i]
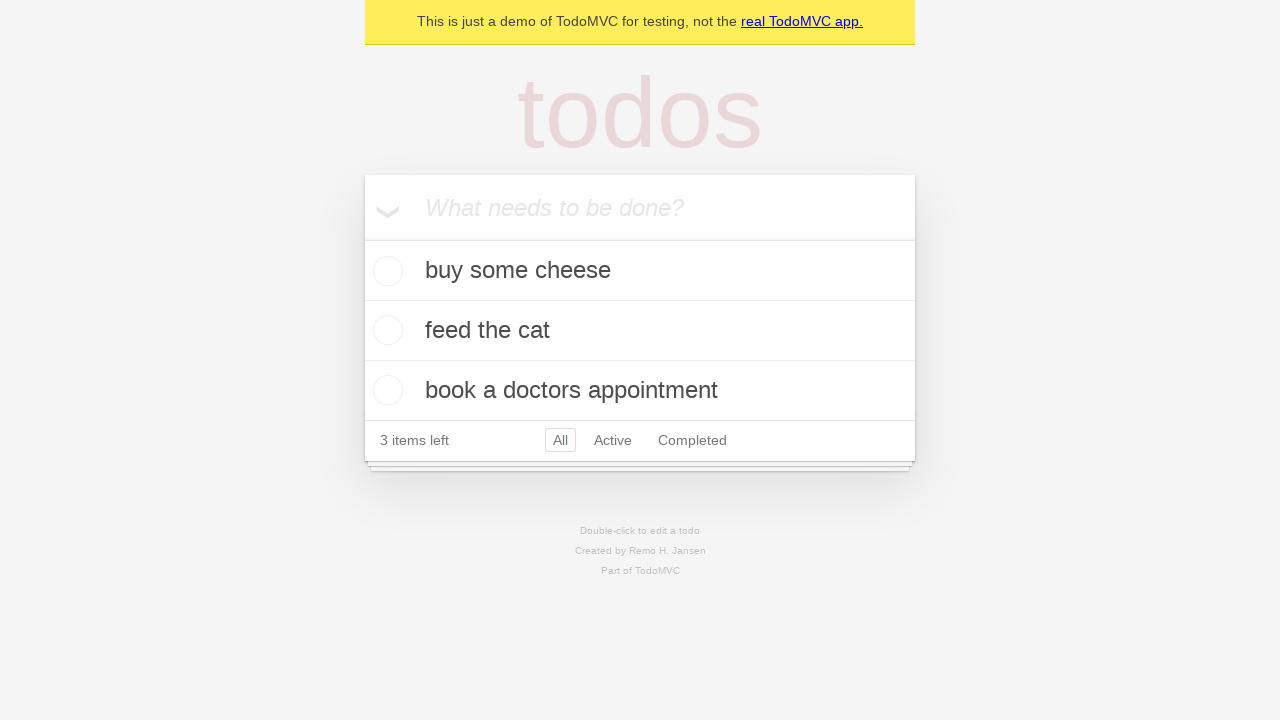

Checked the second todo item at (385, 330) on internal:testid=[data-testid="todo-item"s] >> nth=1 >> internal:role=checkbox
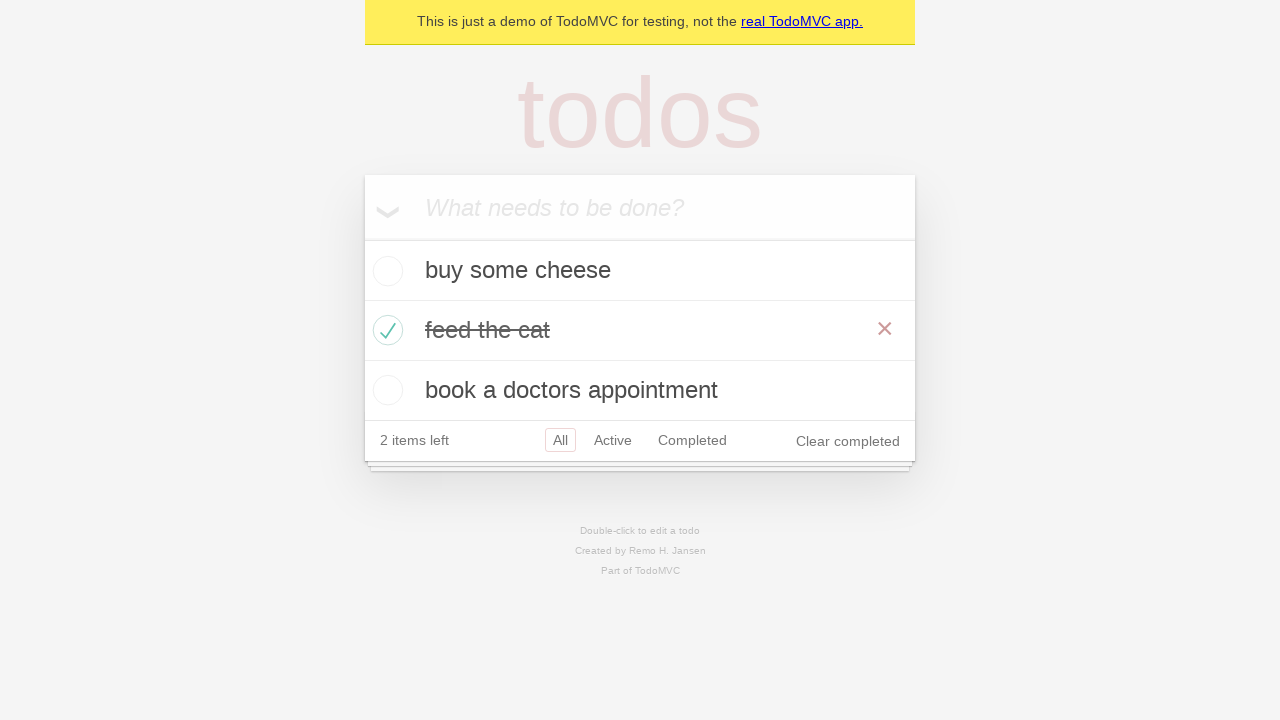

Clicked 'Active' filter to display only active items at (613, 440) on internal:role=link[name="Active"i]
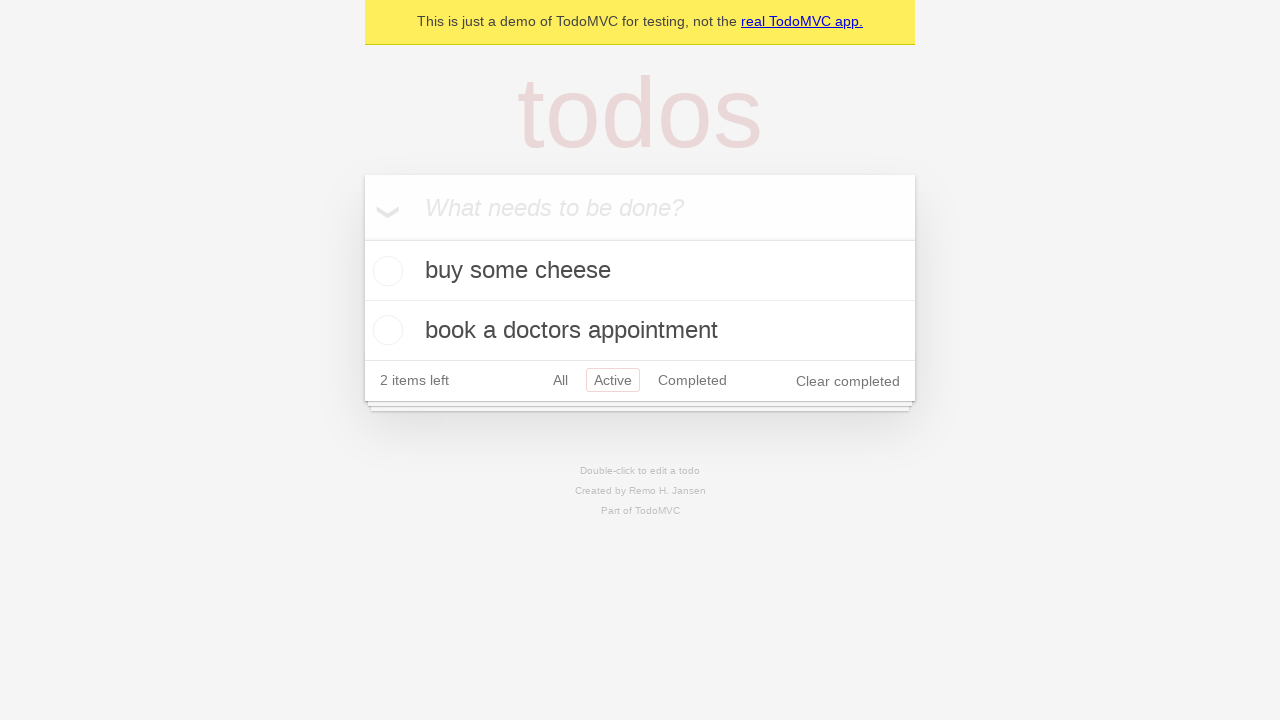

Clicked 'Completed' filter to display only completed items at (692, 380) on internal:role=link[name="Completed"i]
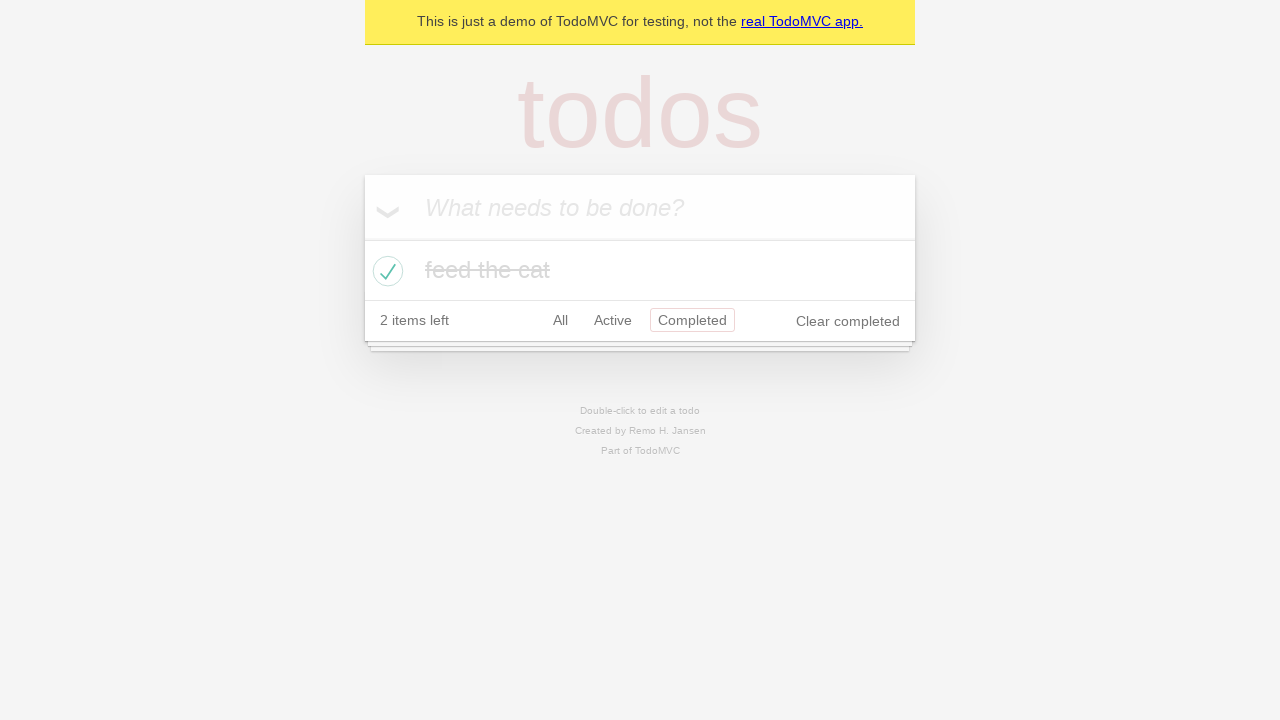

Clicked 'All' filter to display all todo items at (560, 320) on internal:role=link[name="All"i]
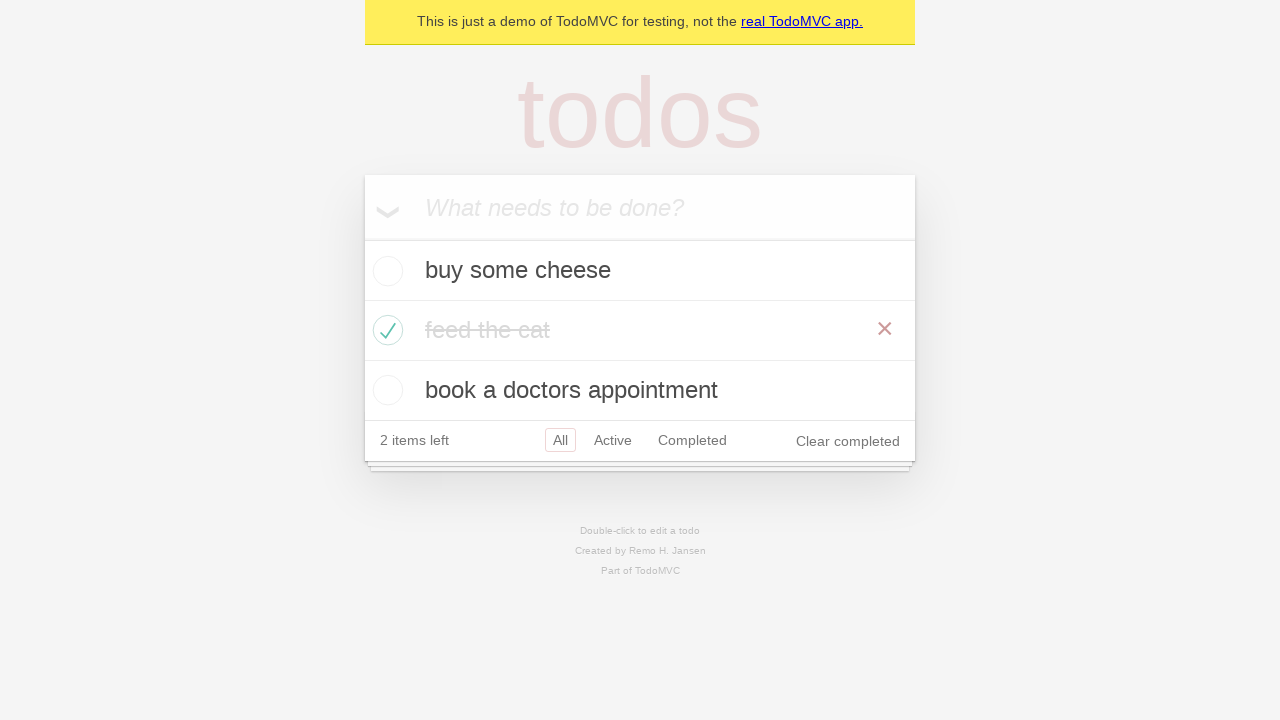

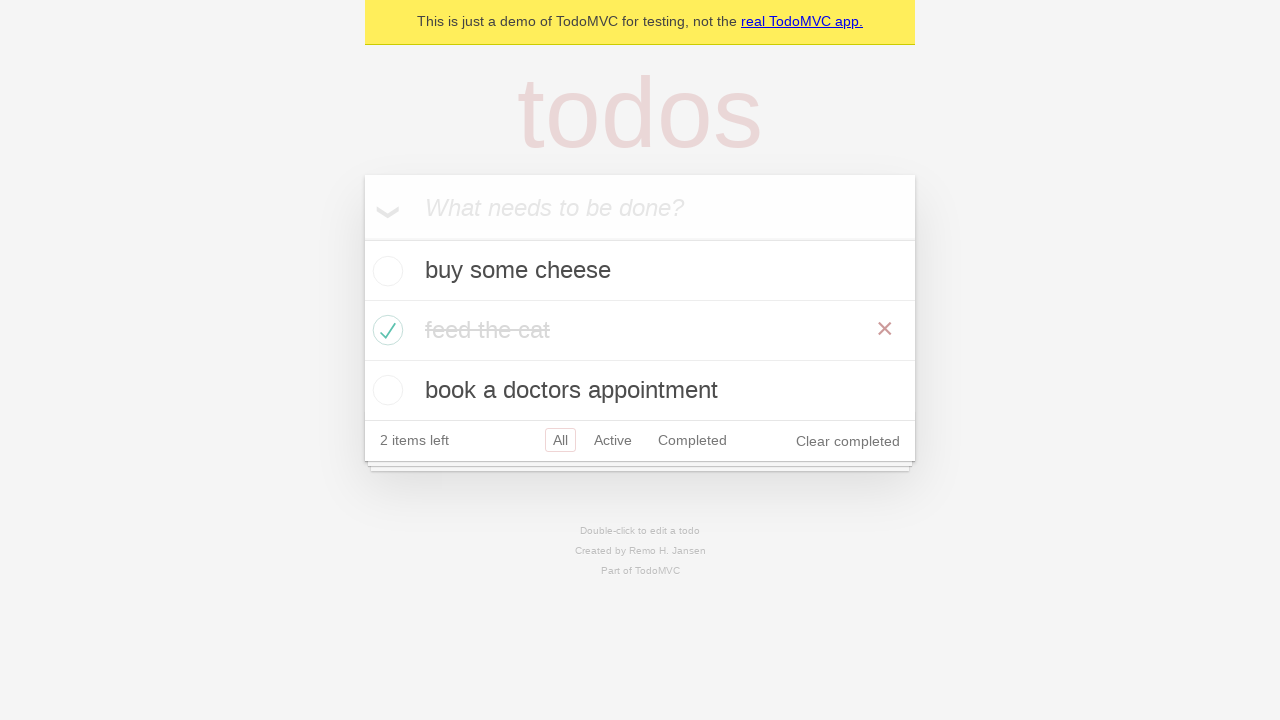